Tests a contact form by filling in first name, last name, email, and comment fields, then clicks reset and submit buttons using JavaScript execution

Starting URL: https://automationtesting.co.uk/contactForm.html

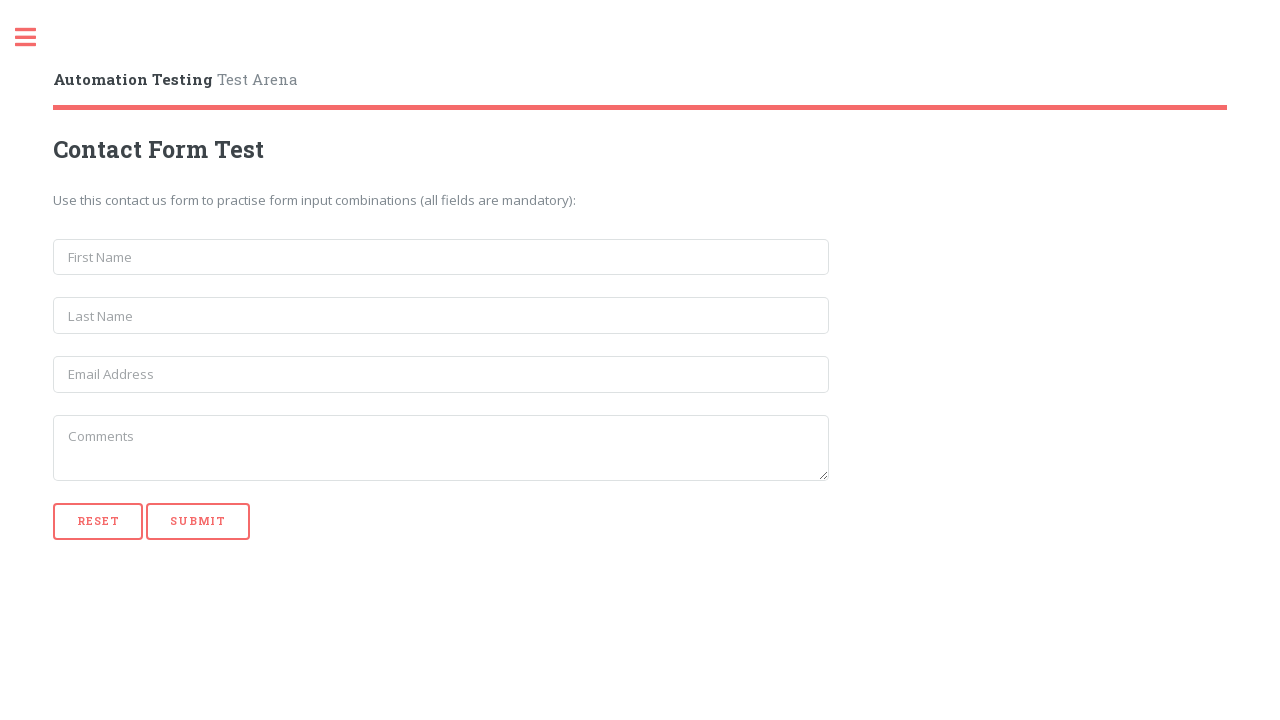

Filled first name field with 'James' on input[name='first_name']
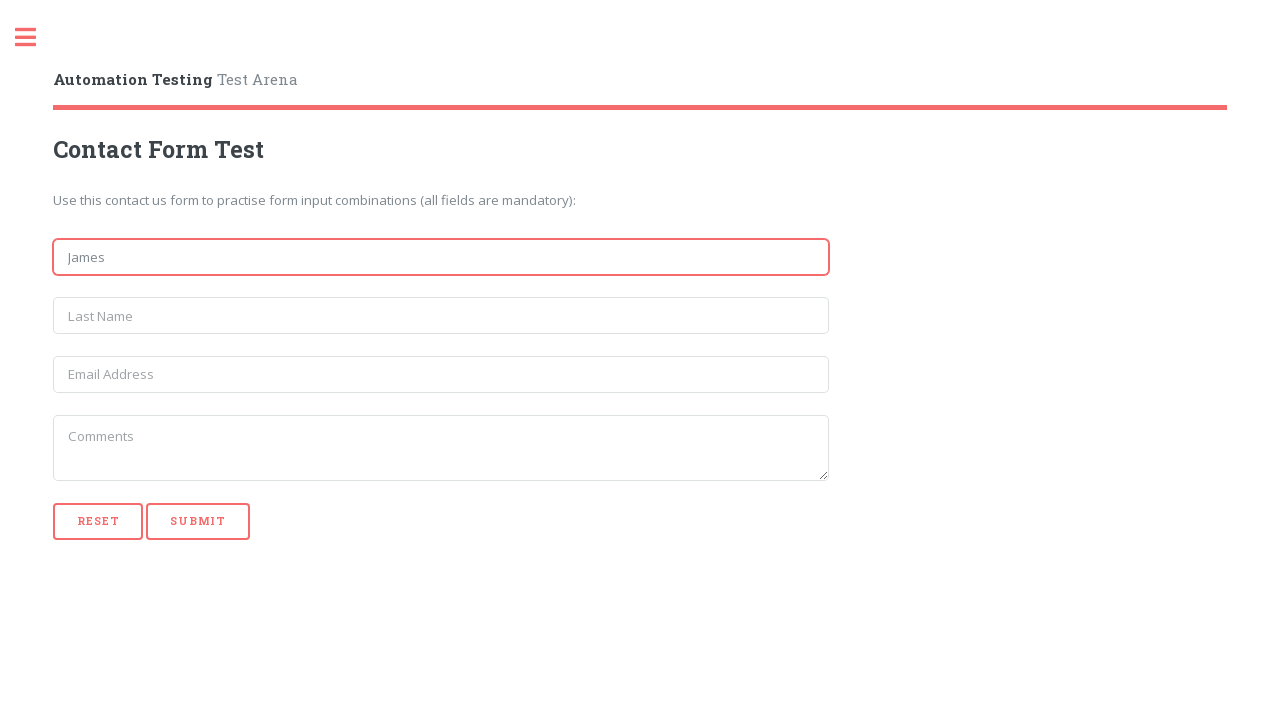

Filled last name field with 'Smith' on input[name='last_name']
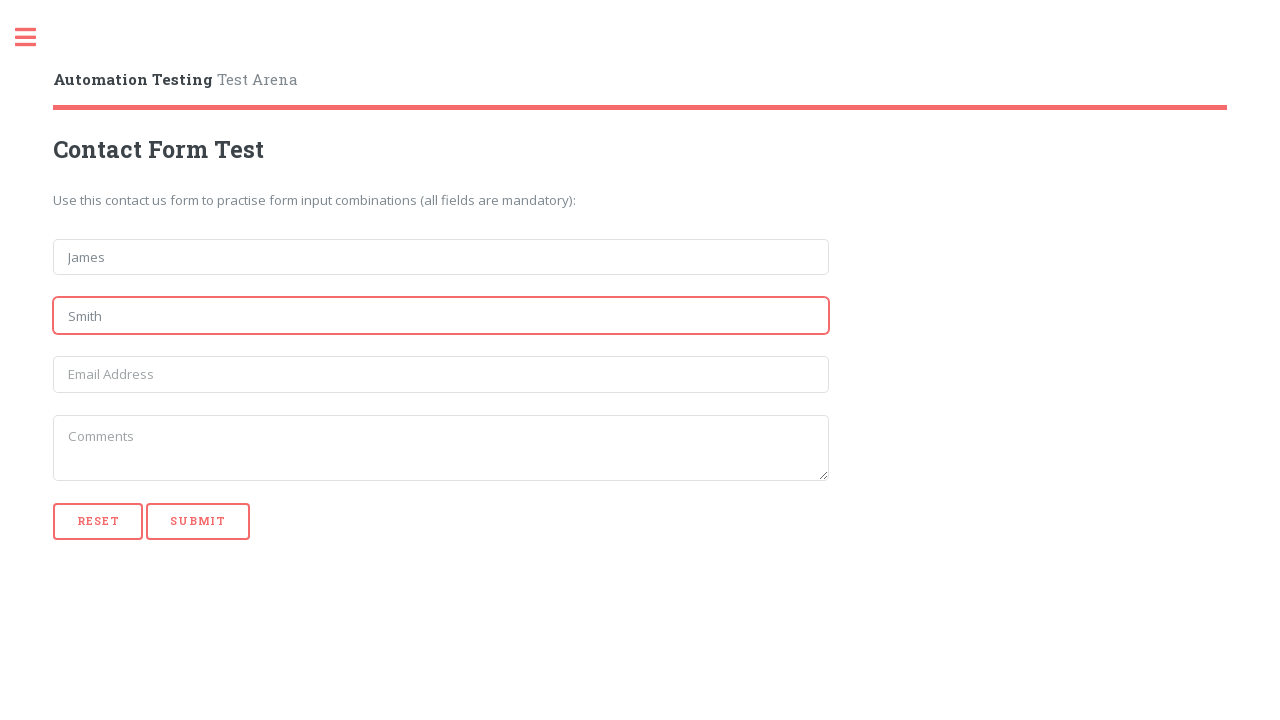

Filled email field with 'james@test.com' on input[name='email']
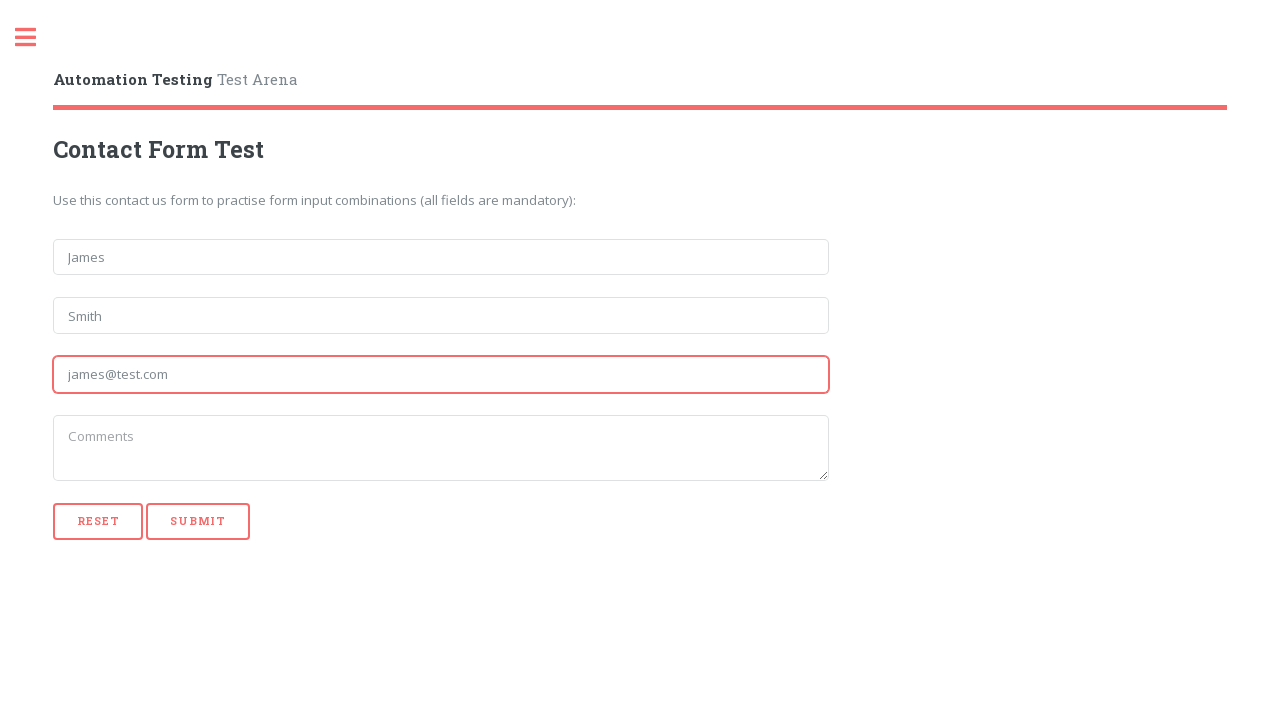

Filled comment textarea with 'this is a sample comment' on textarea
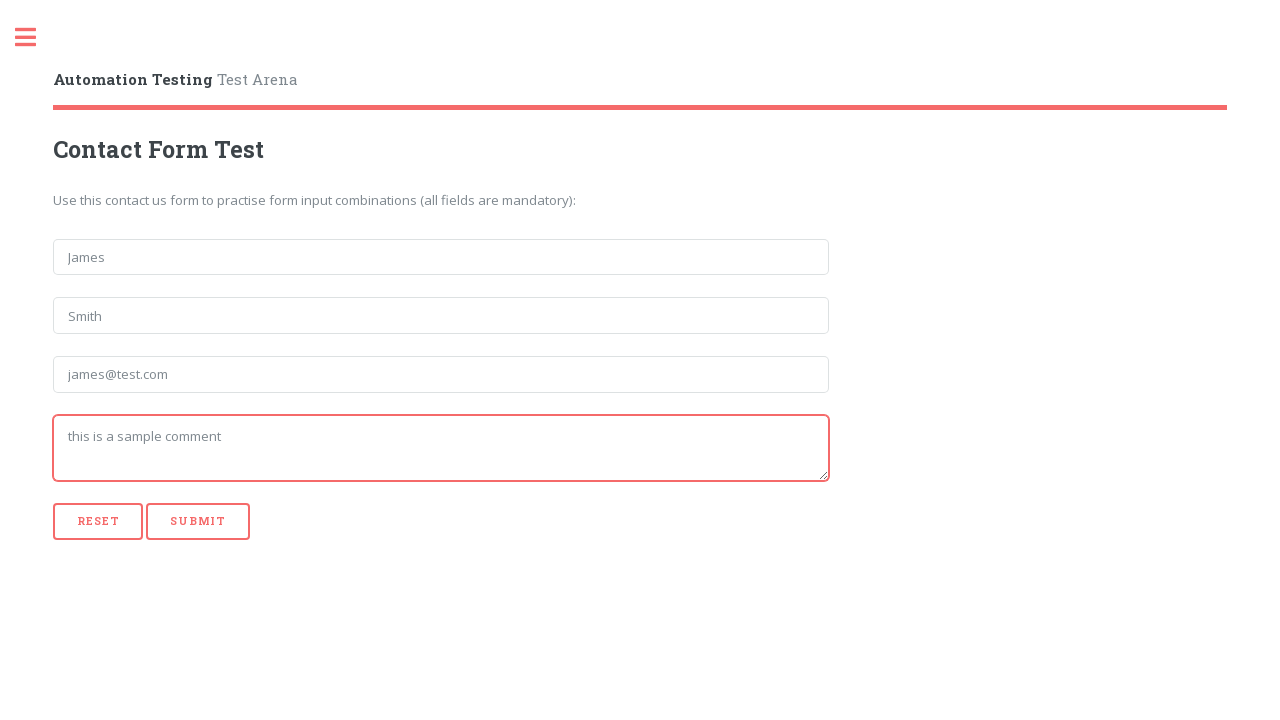

Clicked reset button to clear form fields at (98, 521) on [type='reset']
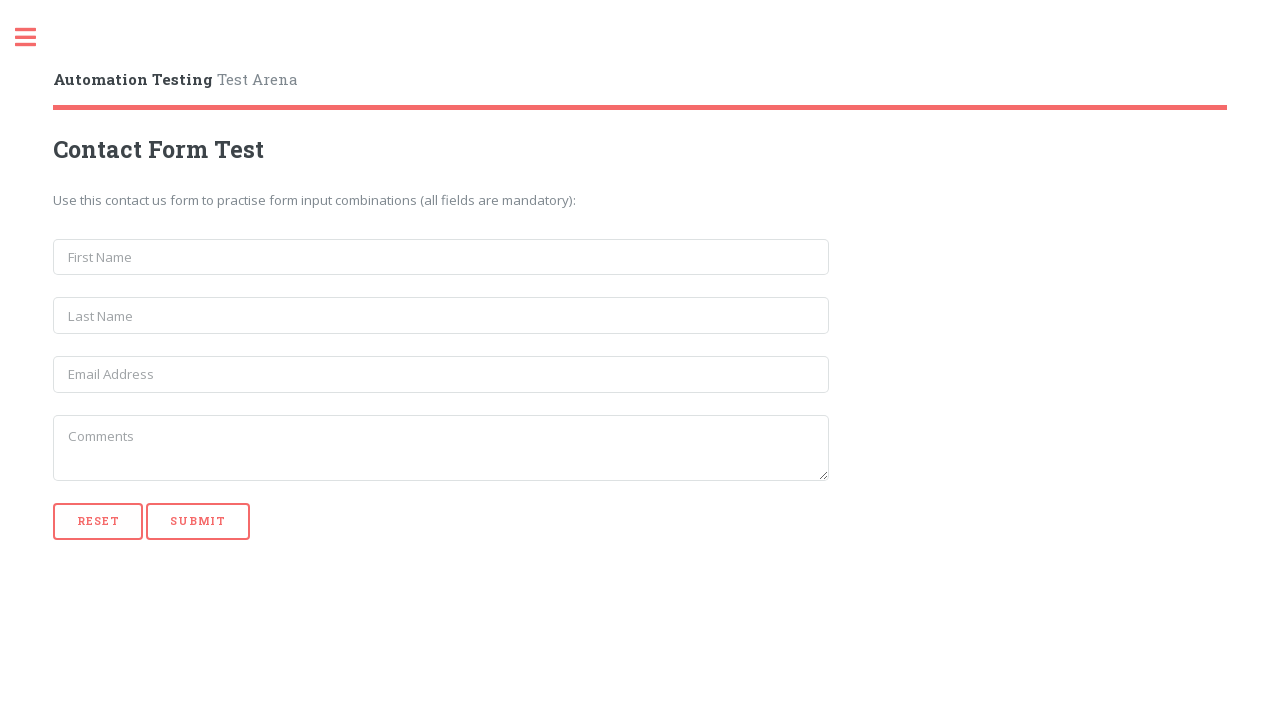

Clicked submit button to submit form at (198, 521) on [type='submit']
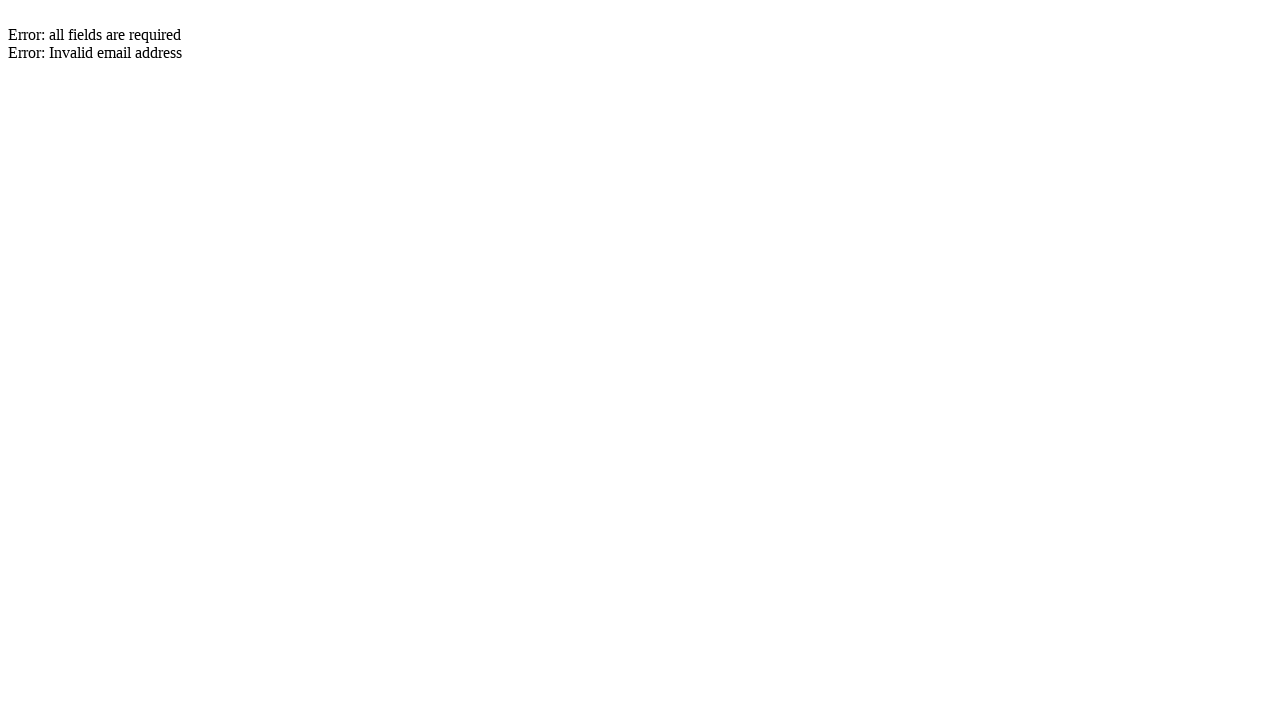

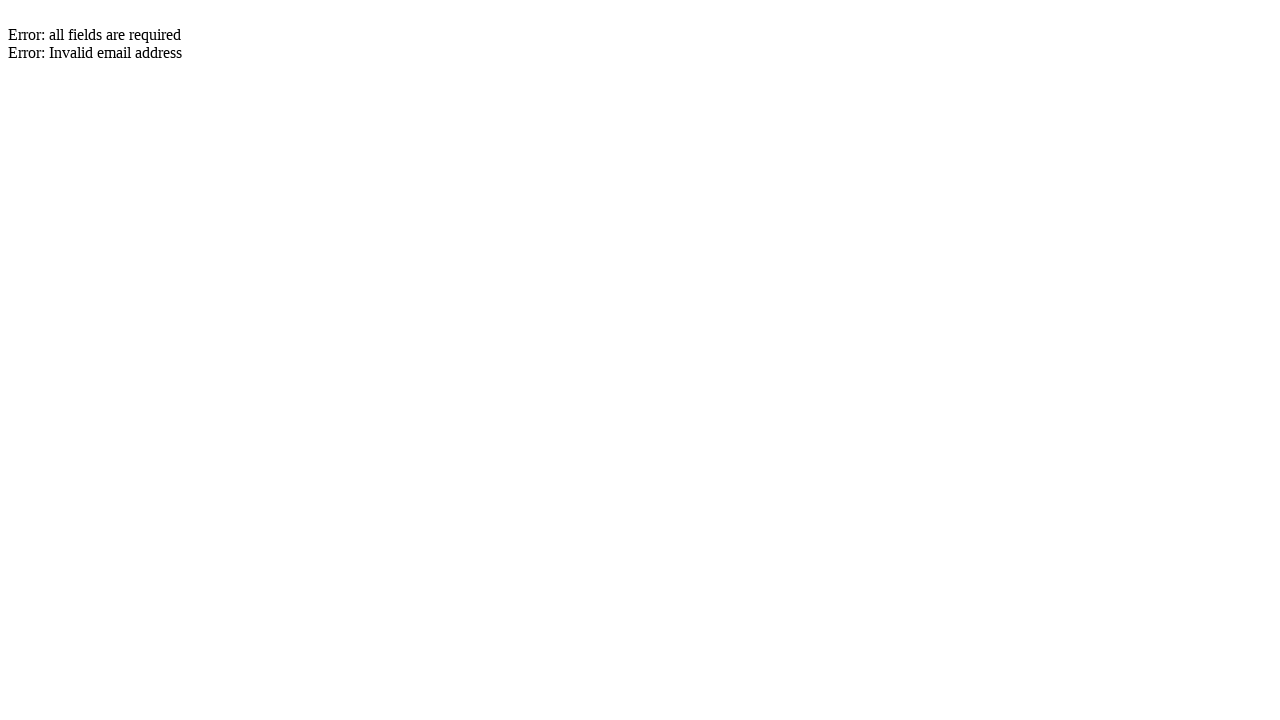